Tests checkbox functionality by clicking to select and unselect a checkbox, and verifies the total count of checkboxes on the page

Starting URL: https://rahulshettyacademy.com/dropdownsPractise/

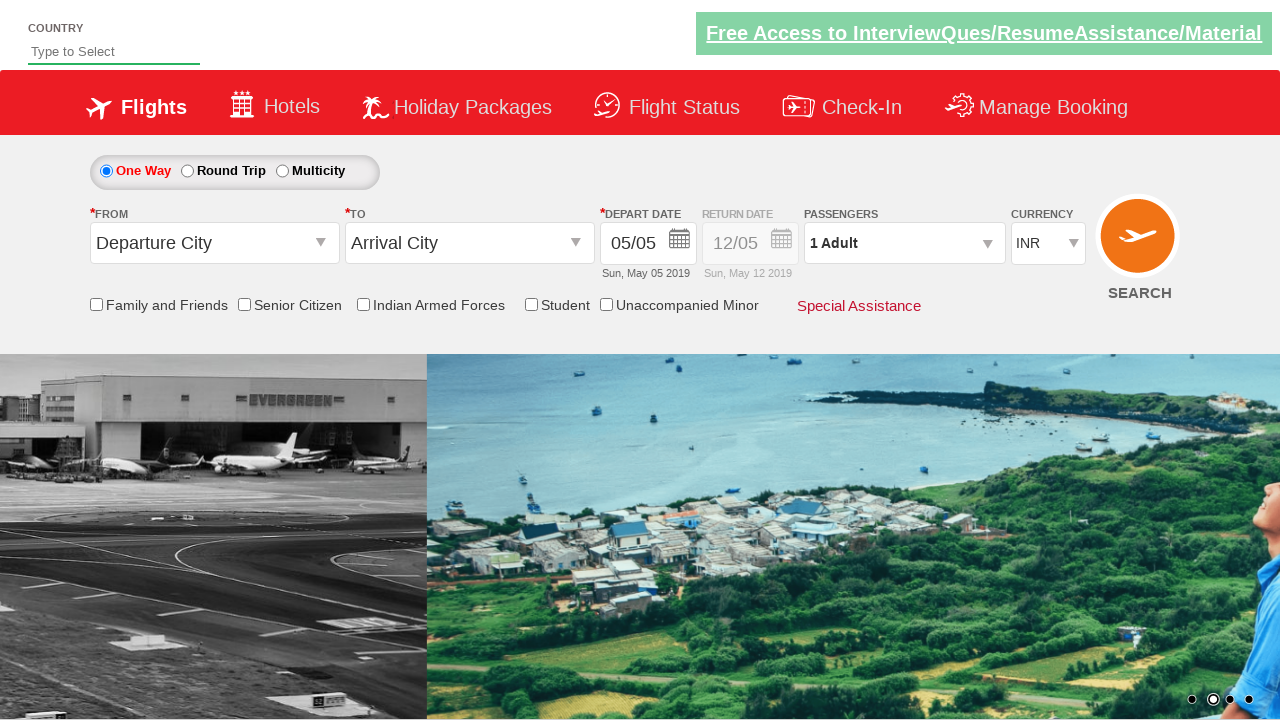

Clicked friends and family checkbox to select it at (96, 304) on [name*='chk_friendsandfamily']
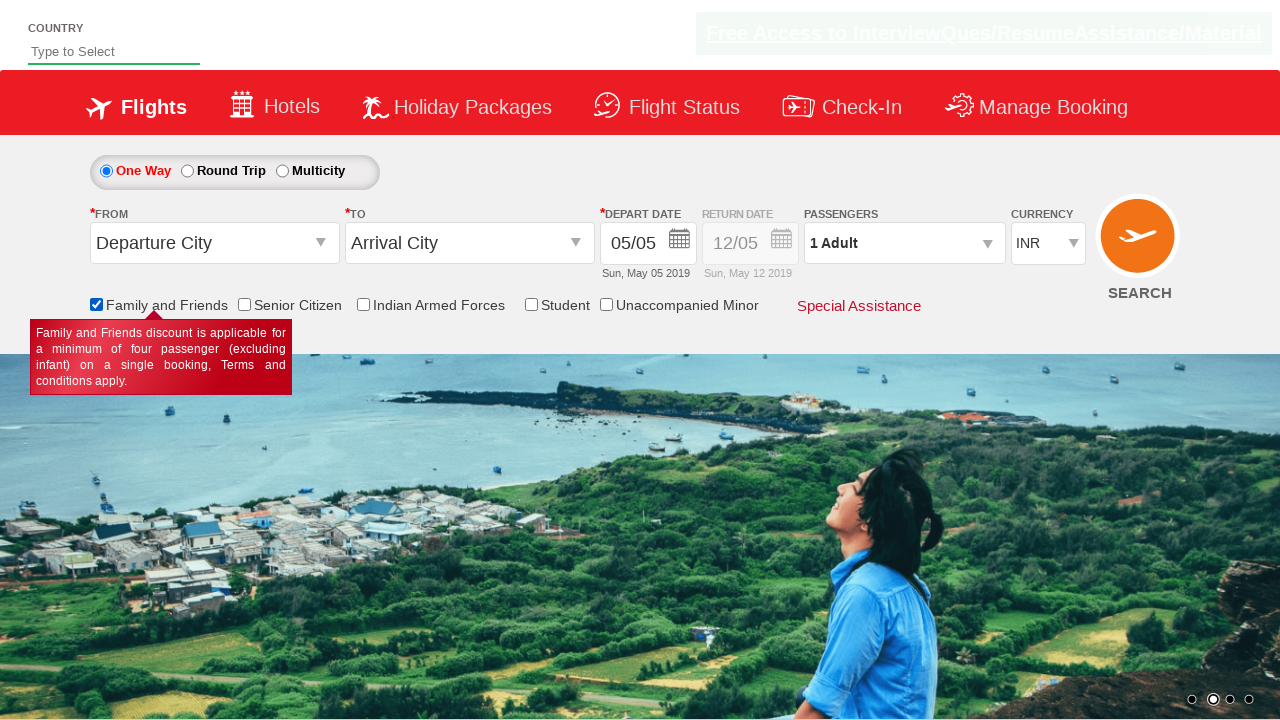

Verified friends and family checkbox is selected
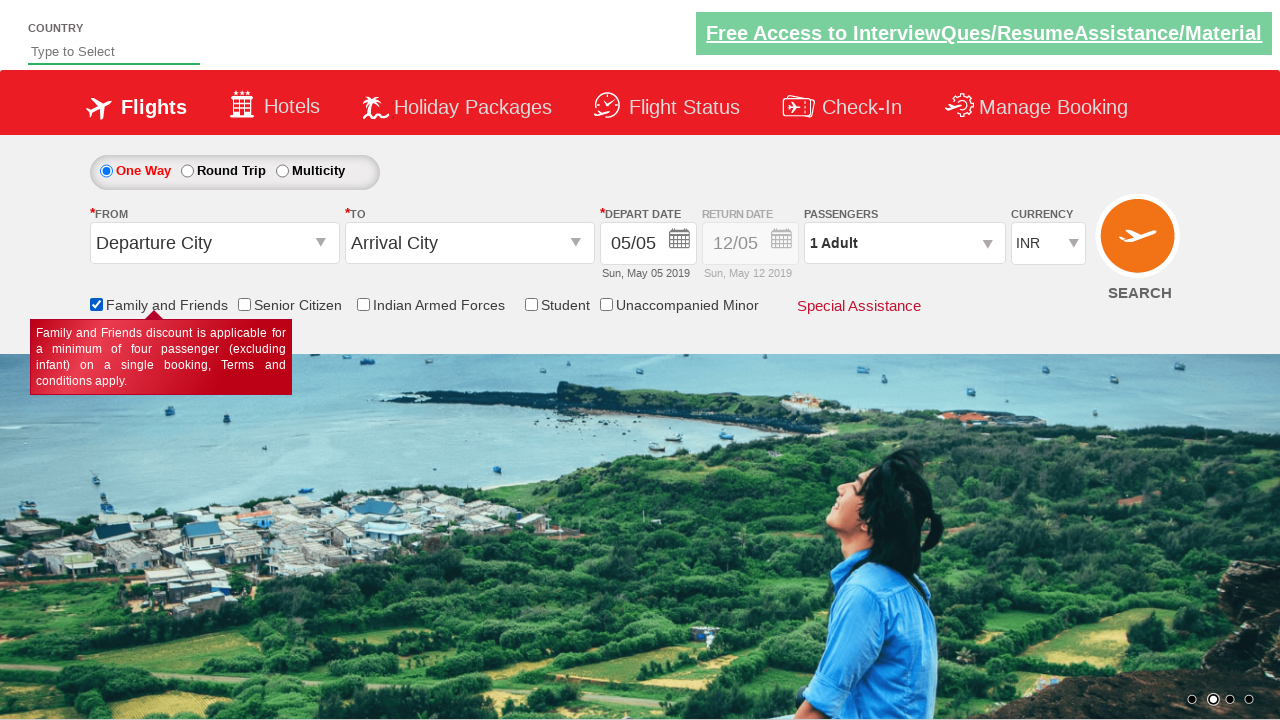

Clicked friends and family checkbox to unselect it at (96, 304) on [name*='chk_friendsandfamily']
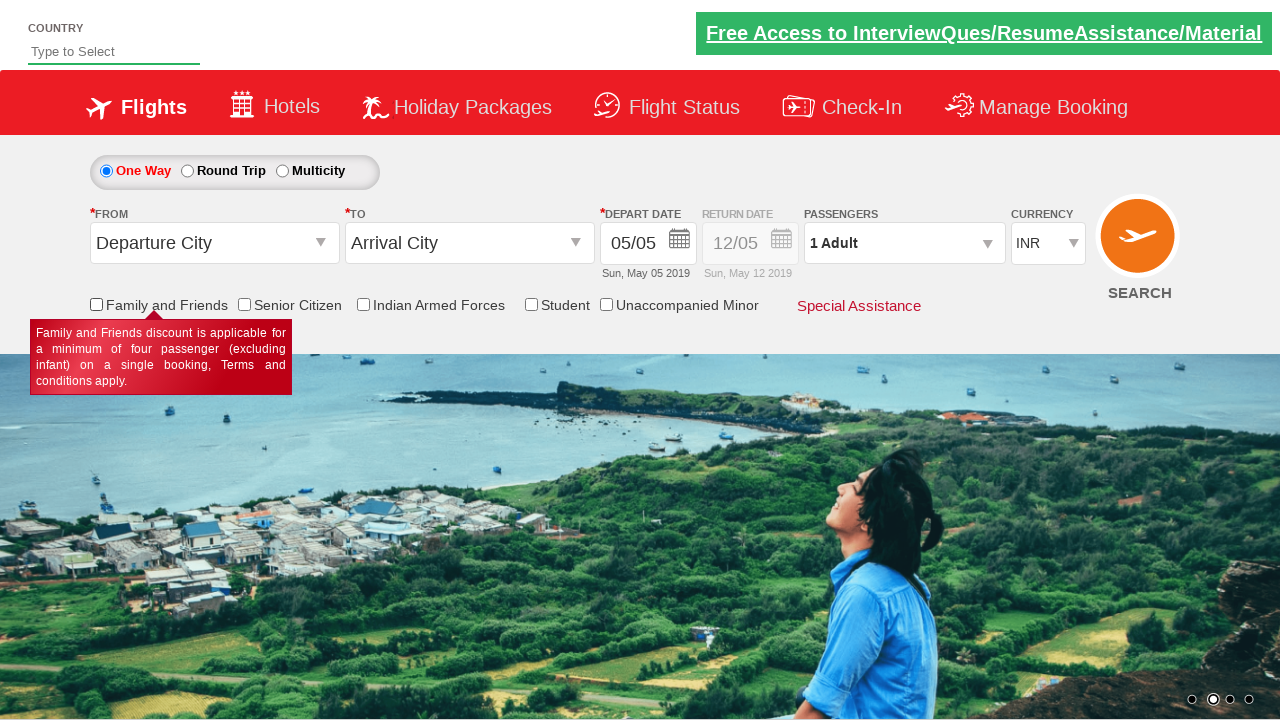

Verified friends and family checkbox is unselected
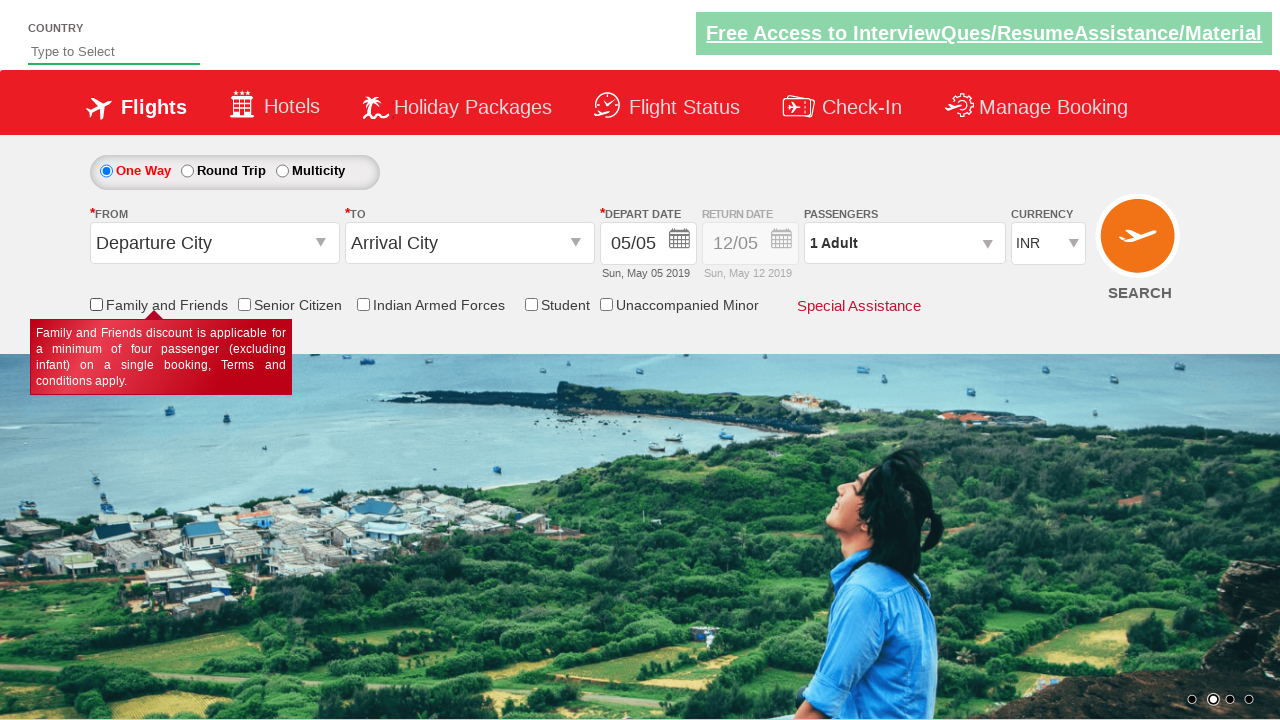

Verified total of 6 checkboxes present on the page
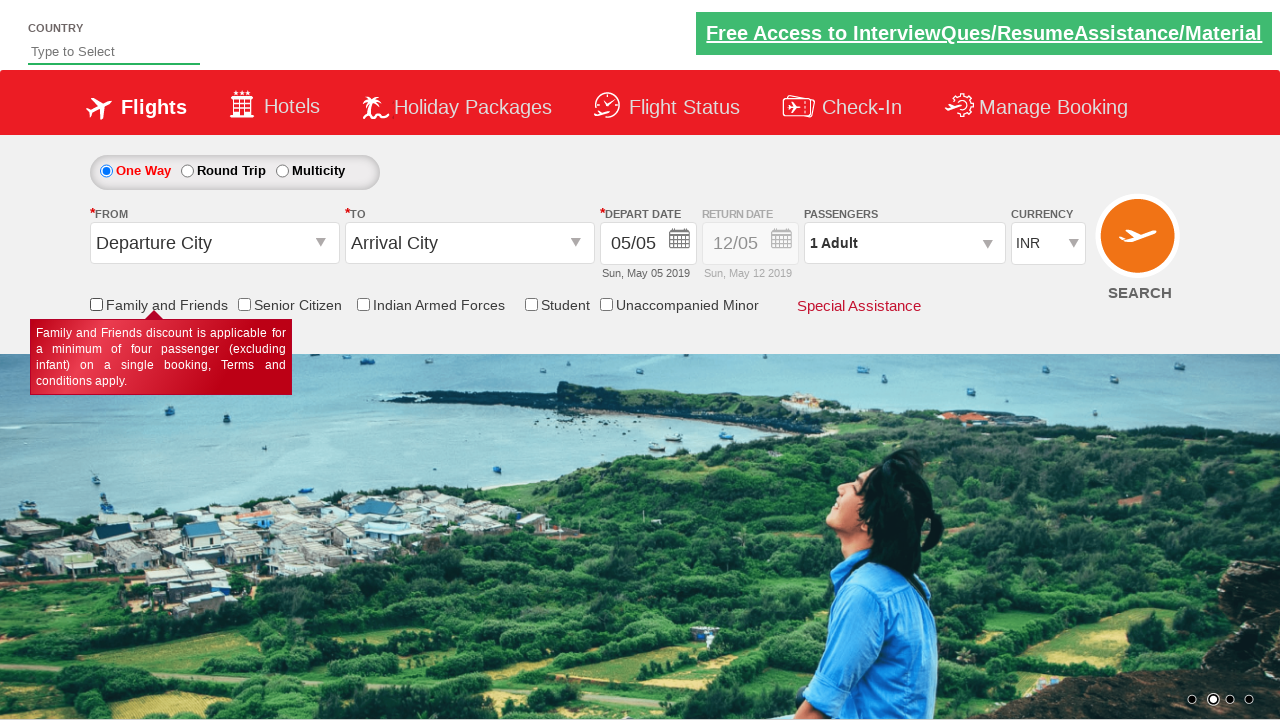

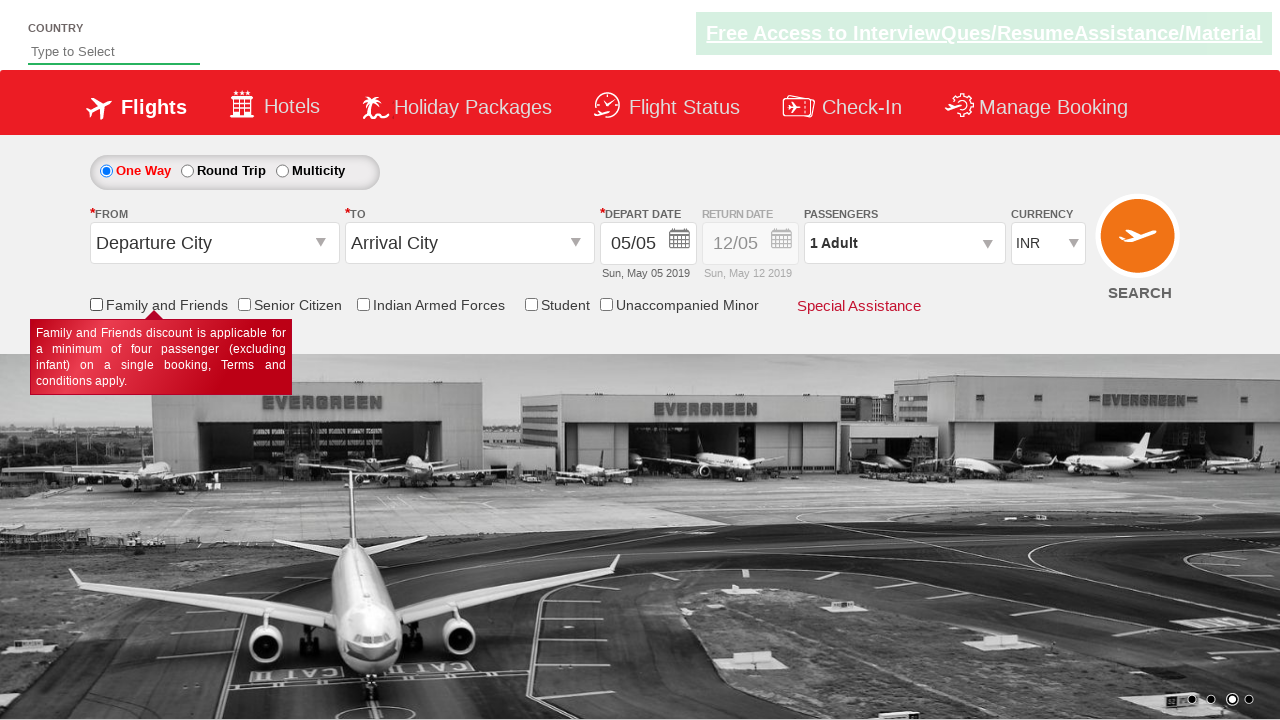